Tests dropdown functionality on a flight booking form by selecting number of passengers and origin/destination airports using various dropdown techniques

Starting URL: https://rahulshettyacademy.com/dropdownsPractise/

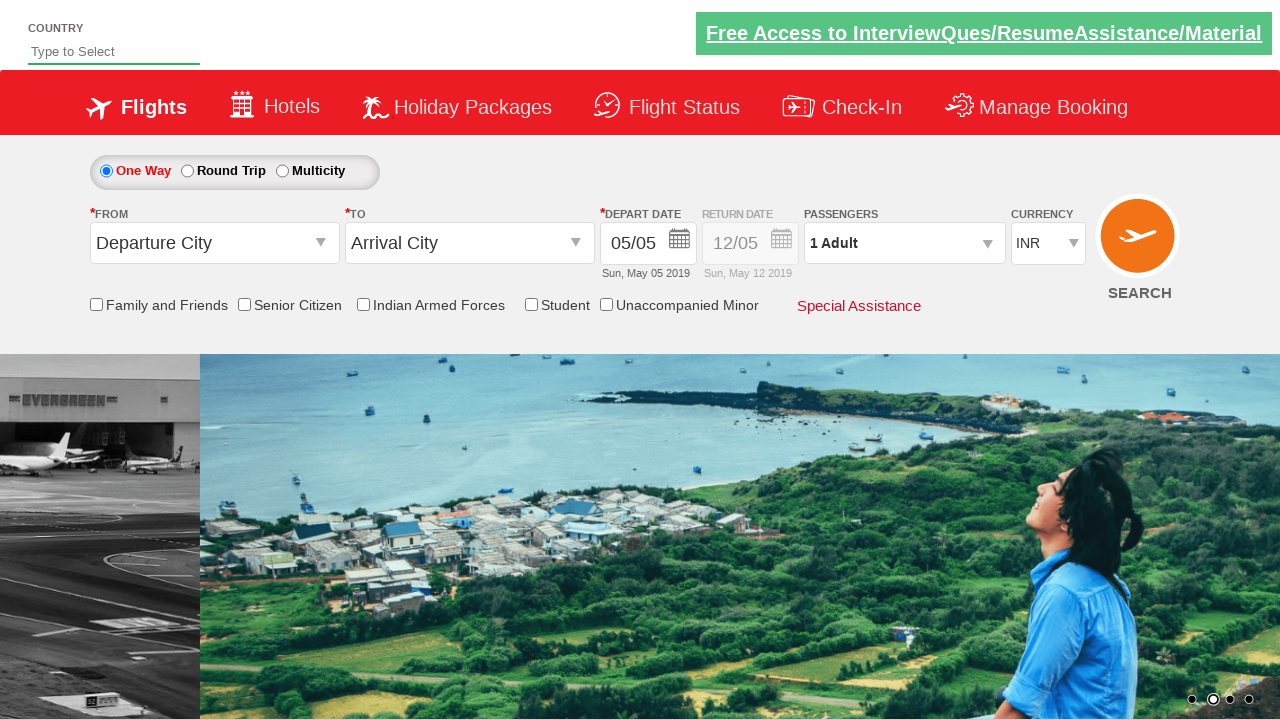

Clicked on passenger info dropdown at (904, 243) on #divpaxinfo
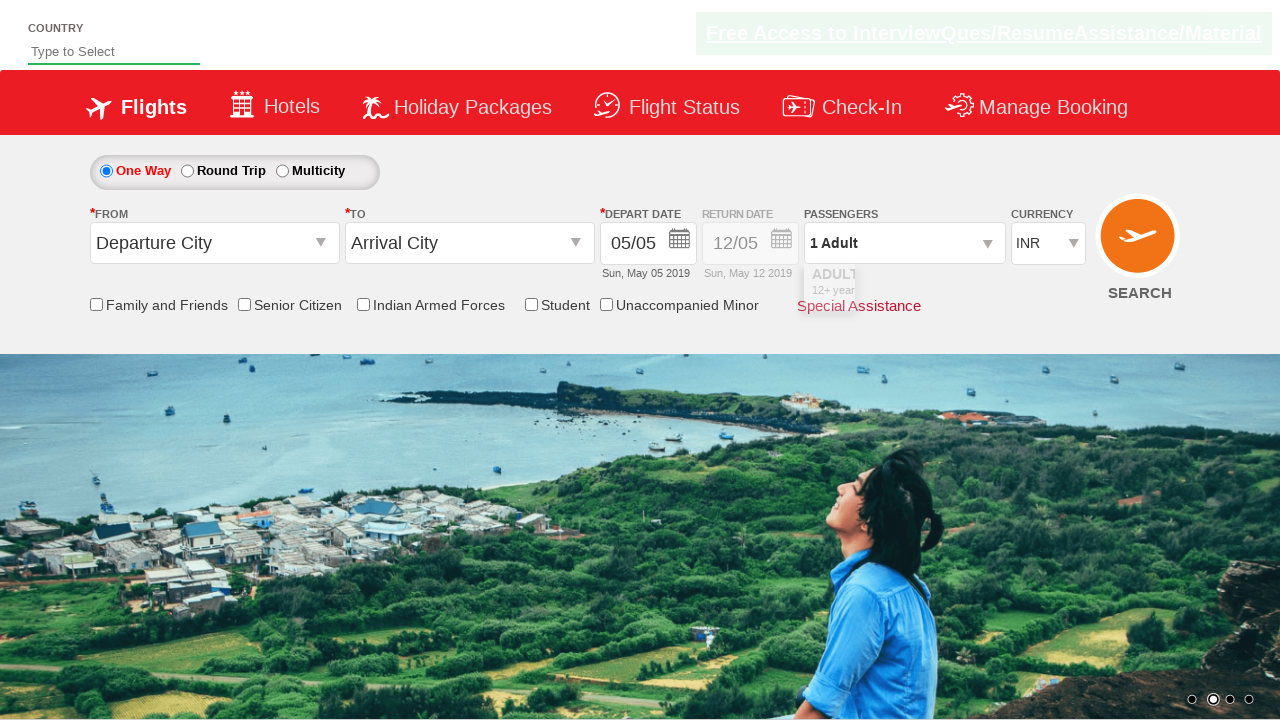

Clicked 'Add Adult' button (iteration 1/3) at (982, 288) on #hrefIncAdt
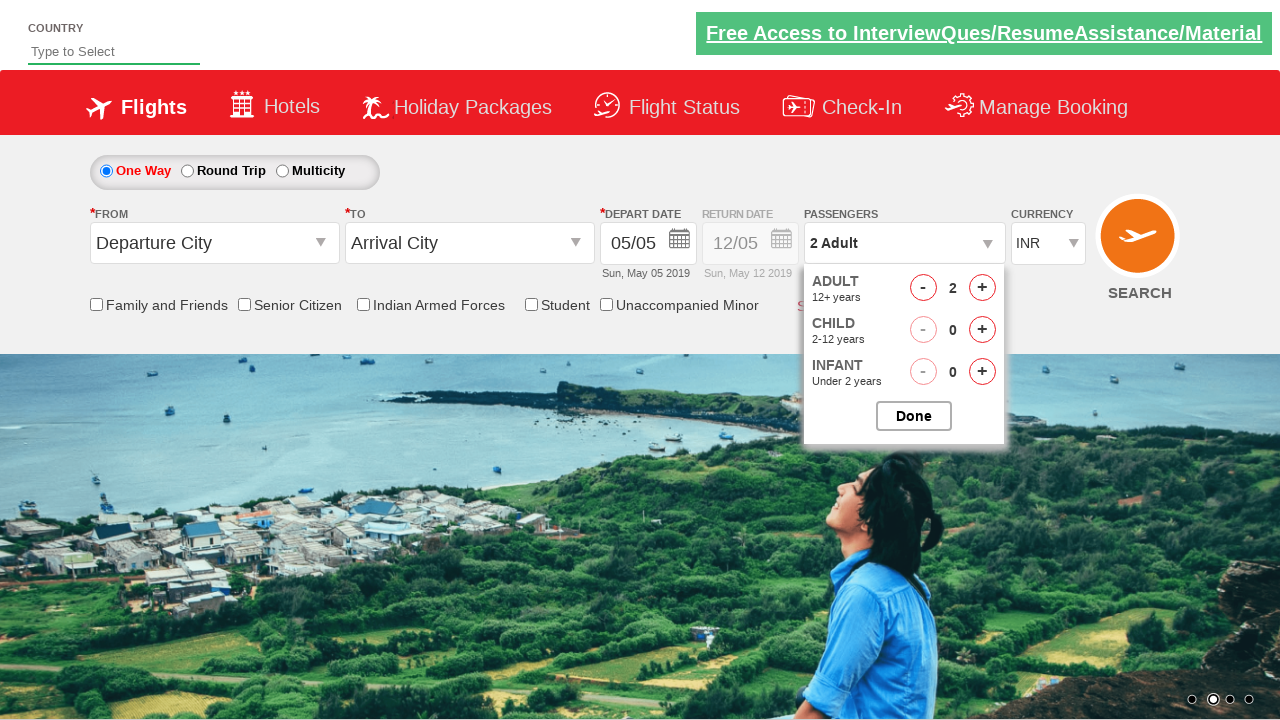

Clicked 'Add Adult' button (iteration 2/3) at (982, 288) on #hrefIncAdt
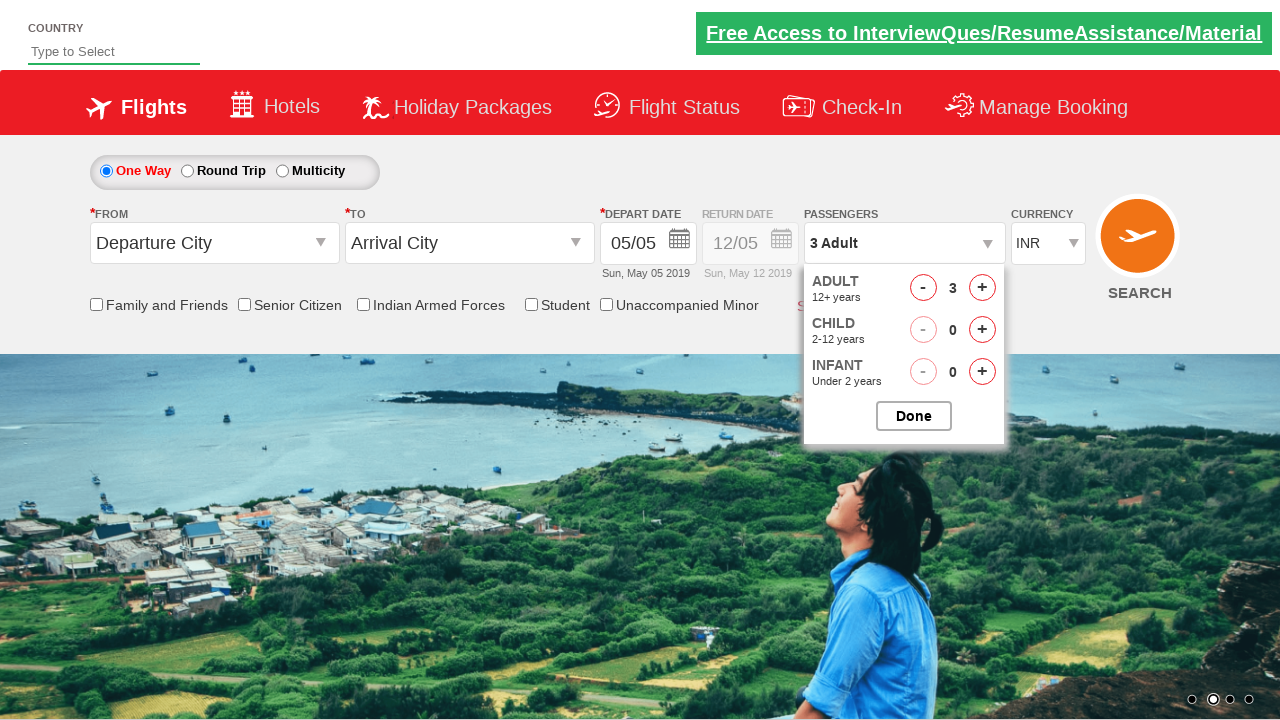

Clicked 'Add Adult' button (iteration 3/3) at (982, 288) on #hrefIncAdt
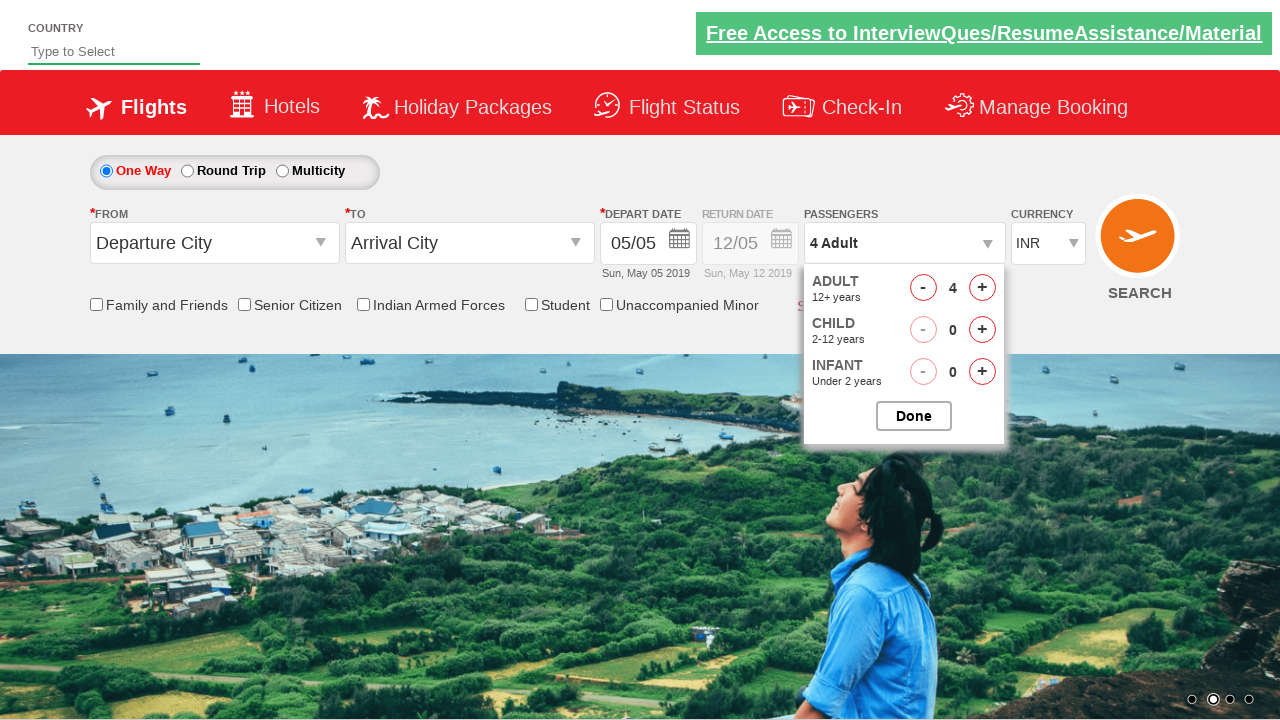

Closed passenger selection dropdown at (914, 416) on #btnclosepaxoption
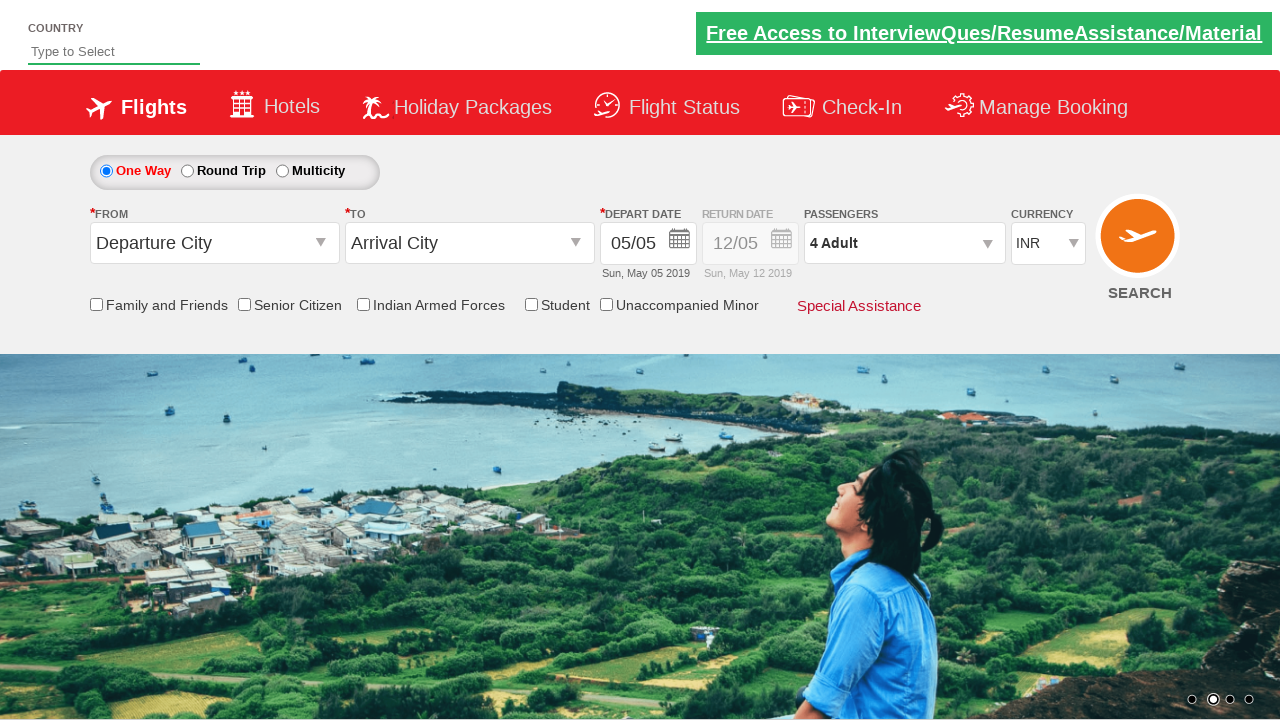

Clicked on origin station dropdown at (214, 243) on #ctl00_mainContent_ddl_originStation1_CTXT
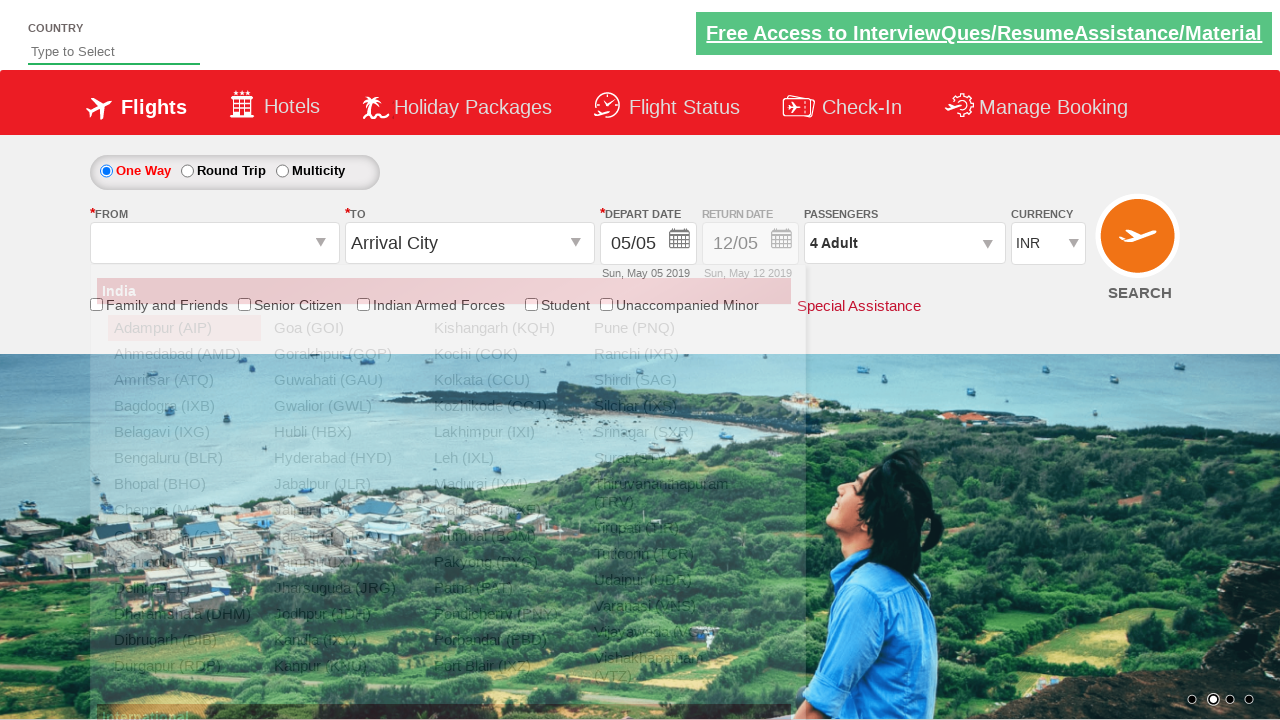

Selected MAA (Chennai) as origin airport at (184, 510) on xpath=//a[@value='MAA']
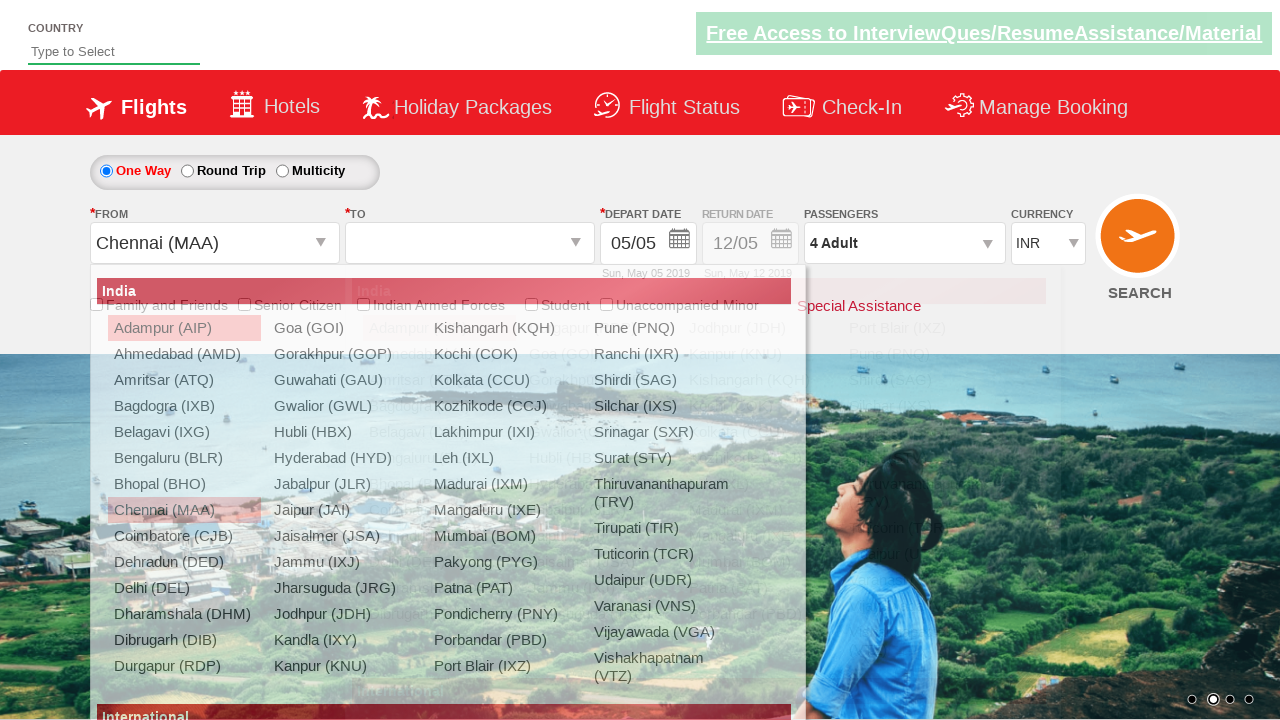

Selected BLR (Bangalore) as destination airport at (439, 458) on (//a[@value='BLR'])[2]
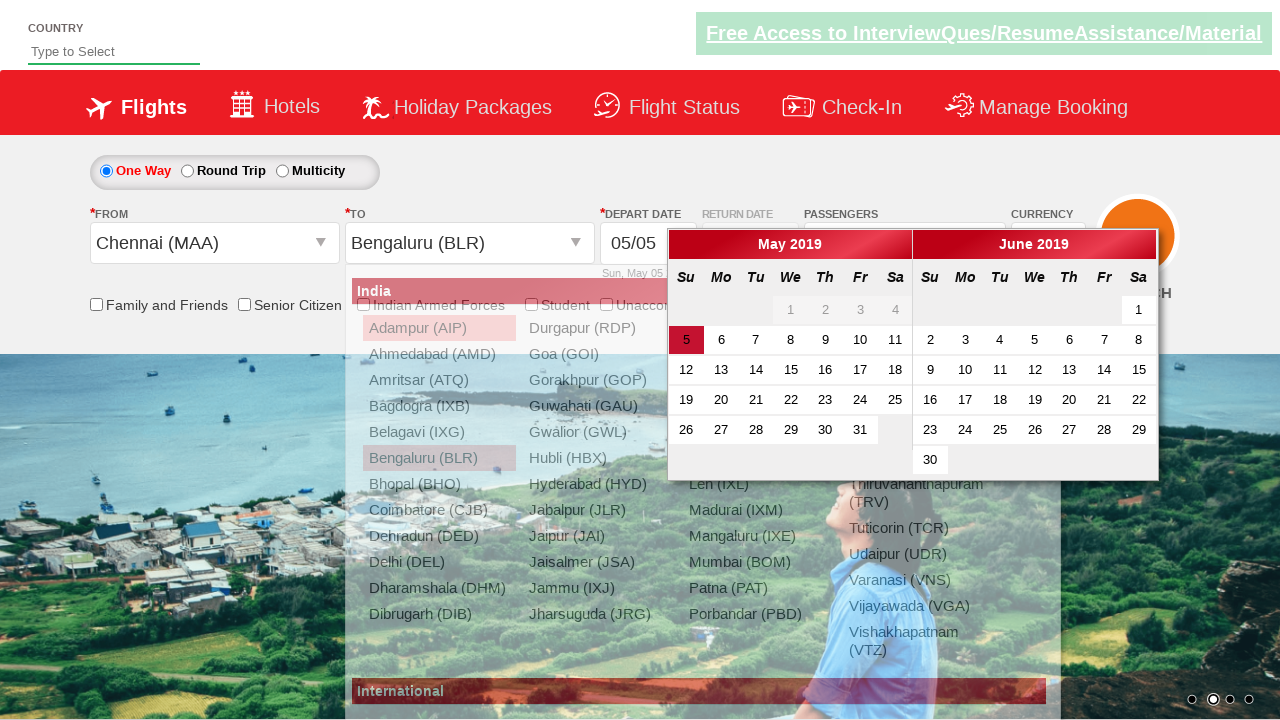

Clicked on origin station dropdown again at (214, 243) on #ctl00_mainContent_ddl_originStation1_CTXT
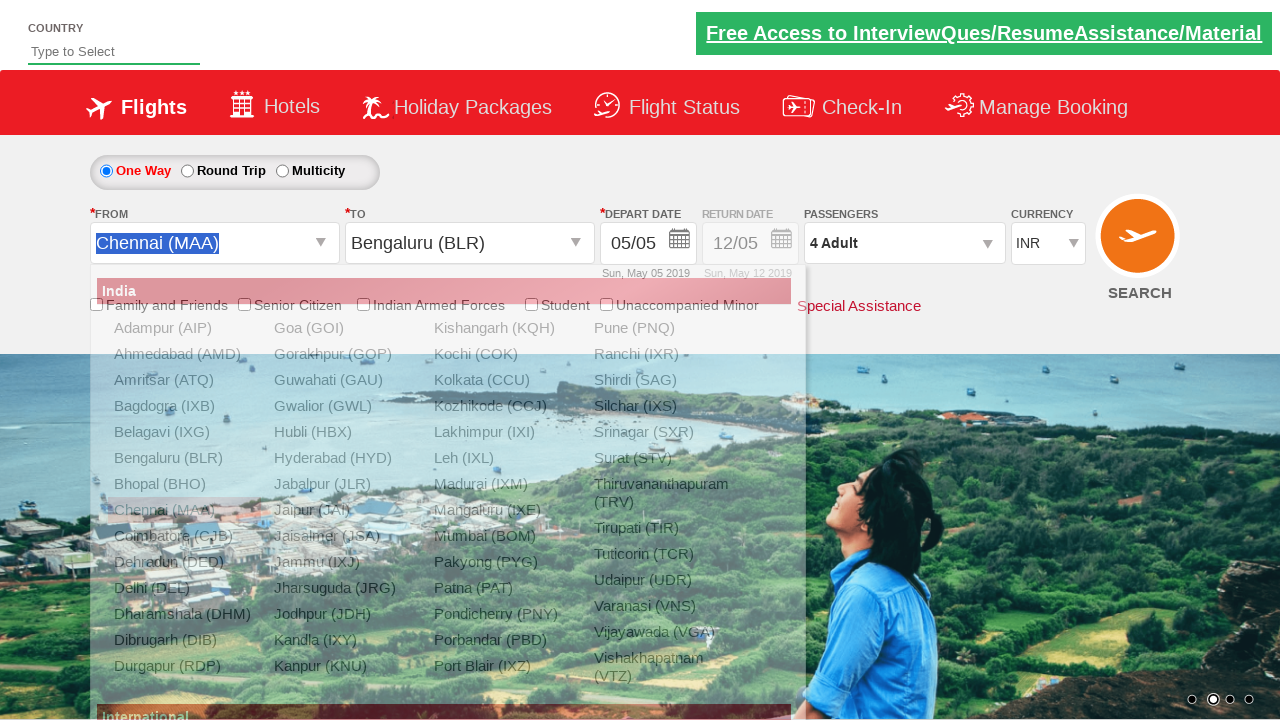

Selected BLR (Bangalore) as new origin airport at (184, 458) on xpath=//a[@value='BLR']
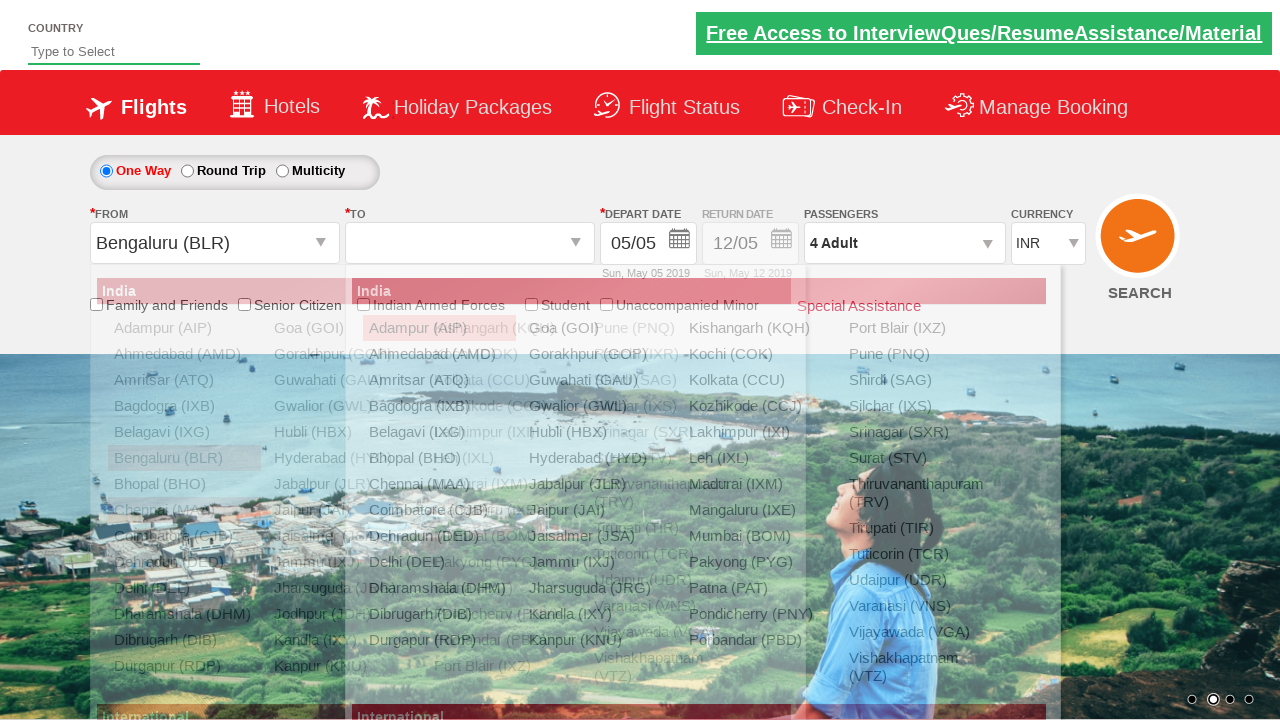

Selected COK (Kochi) as destination airport using parent-child xpath at (759, 354) on xpath=//div[@id='glsctl00_mainContent_ddl_destinationStation1_CTNR'] //a[@value=
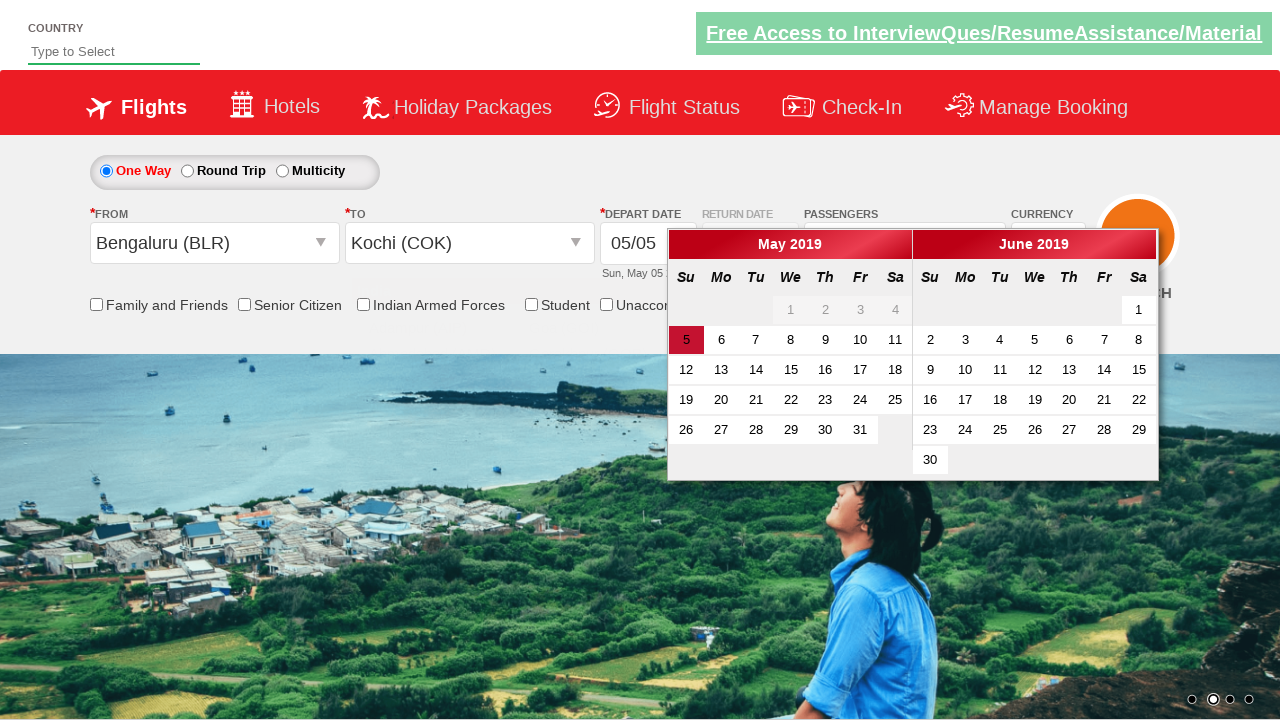

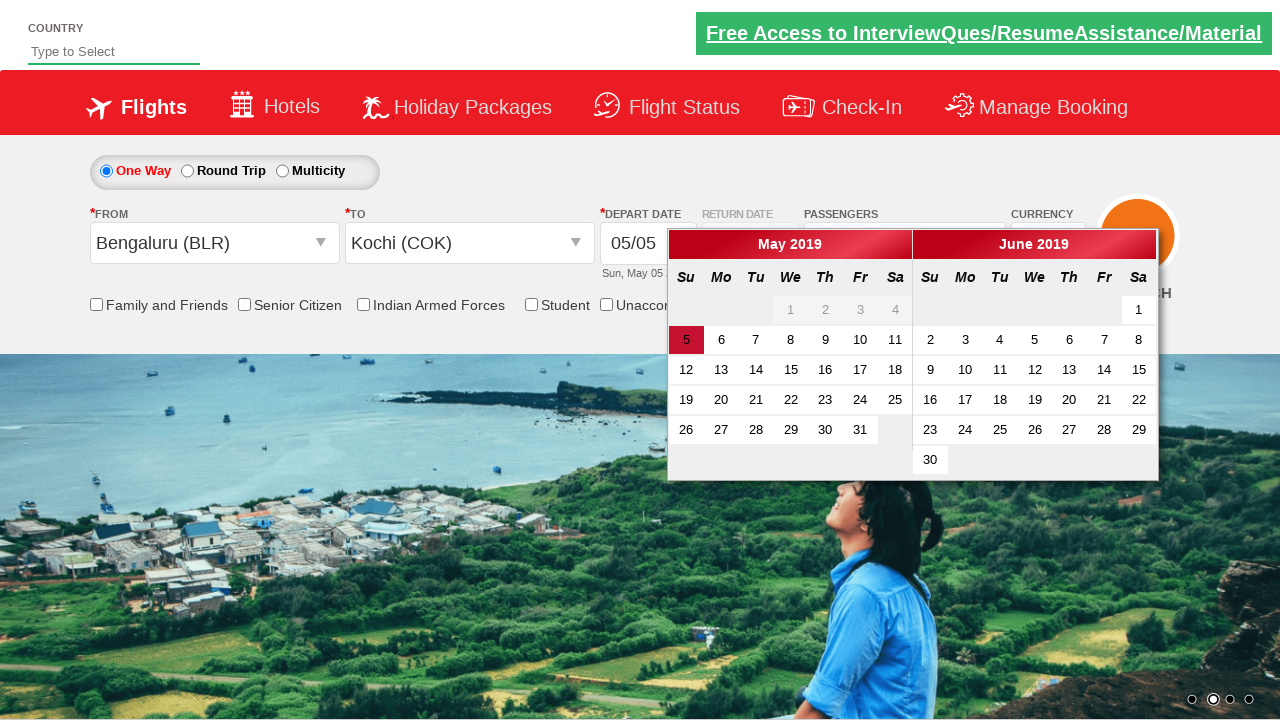